Tests long press/hold functionality on a button element

Starting URL: https://letcode.in/button

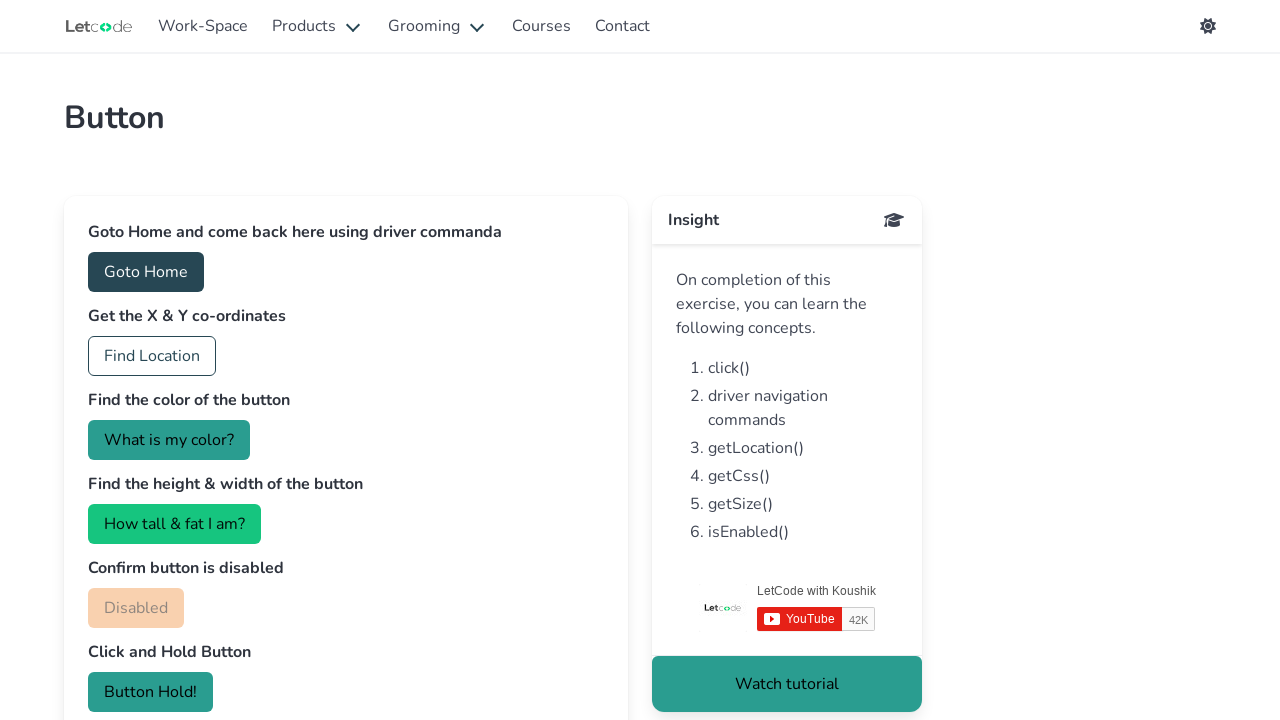

Located the 'Button Hold!' button element
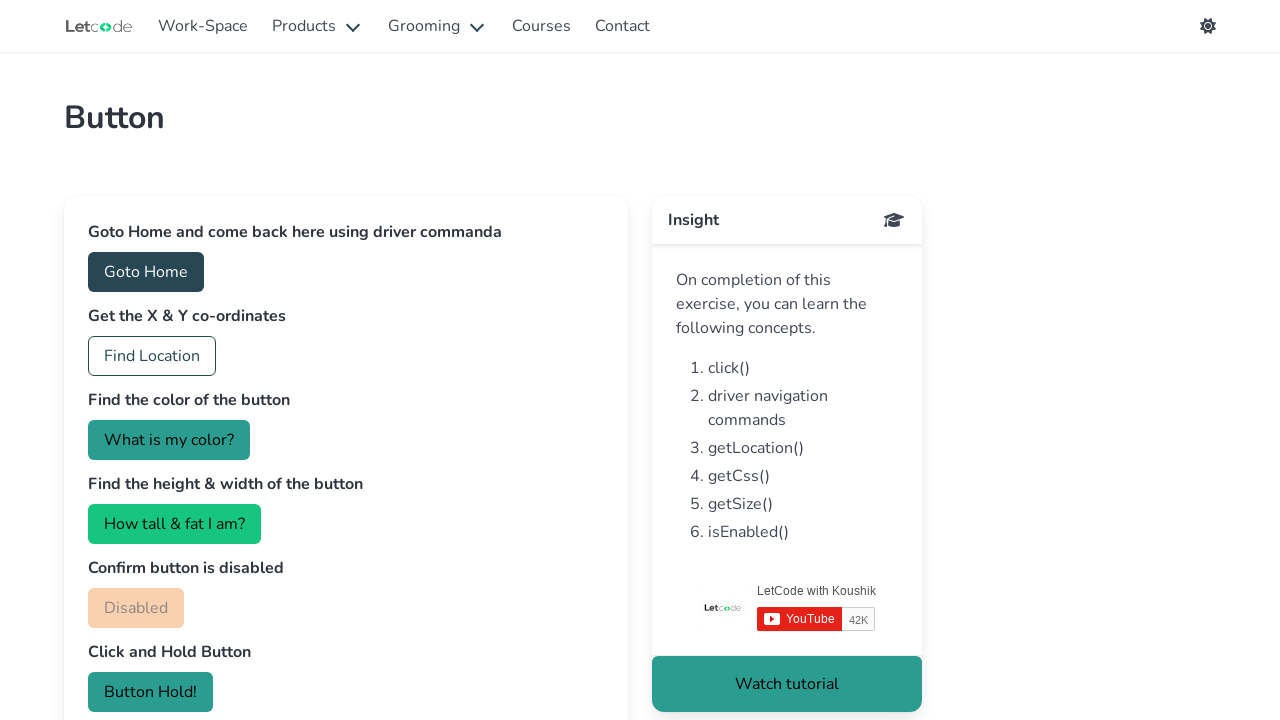

Performed long press/hold on button for 2 seconds at (150, 692) on button:has-text('Button Hold!')
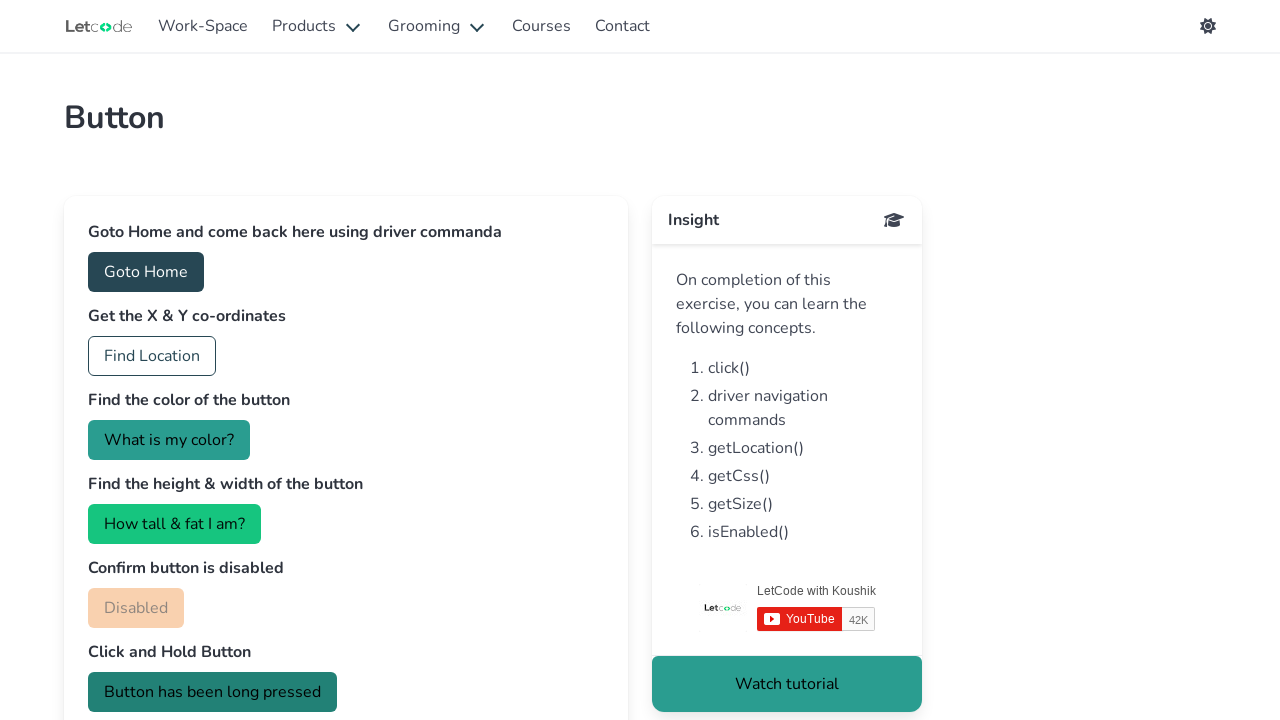

Success message 'Button has been long pressed' appeared
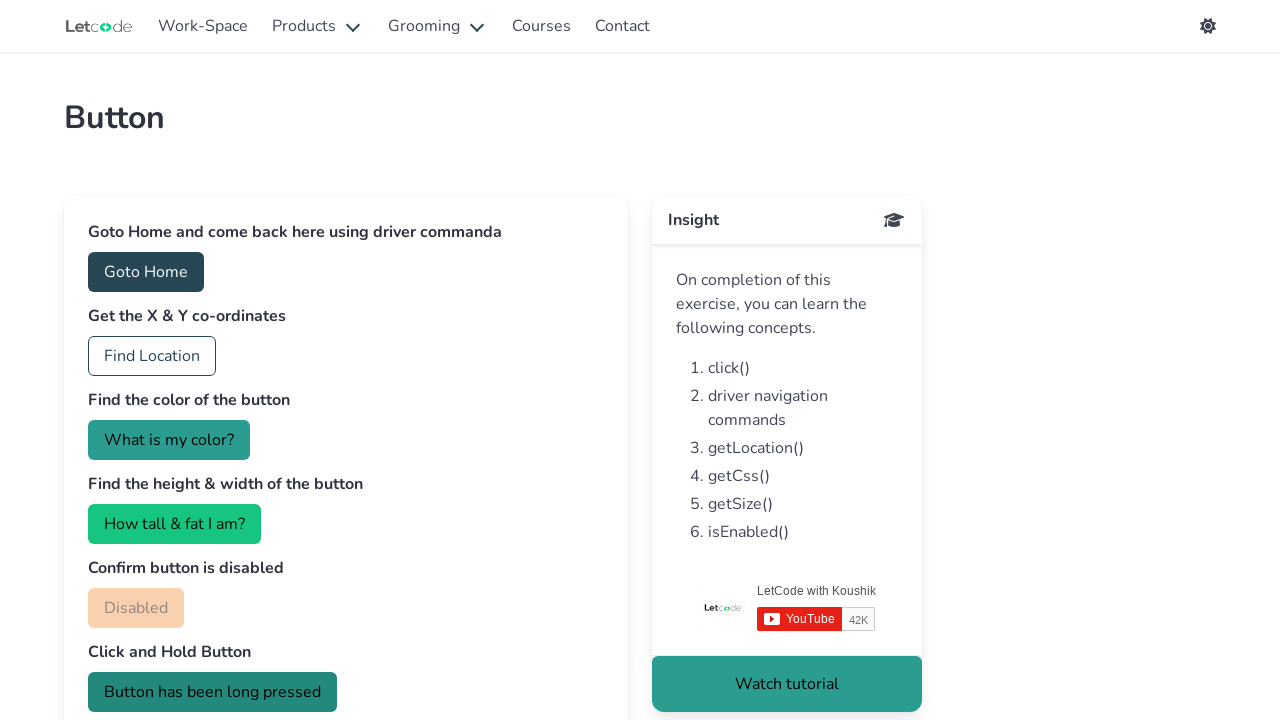

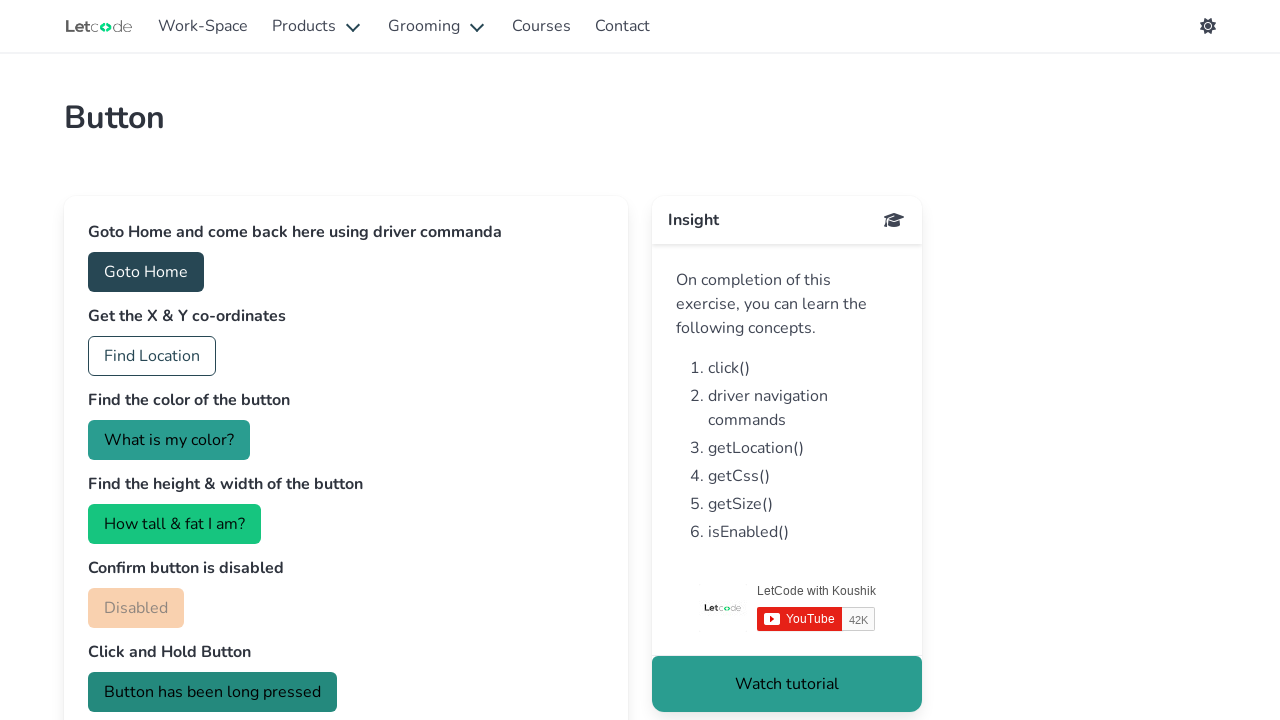